Tests scrolling functionality by navigating to a Selenium course content page and scrolling to the 7th collapsible header element using JavaScript scroll into view.

Starting URL: http://greenstech.in/selenium-course-content.html

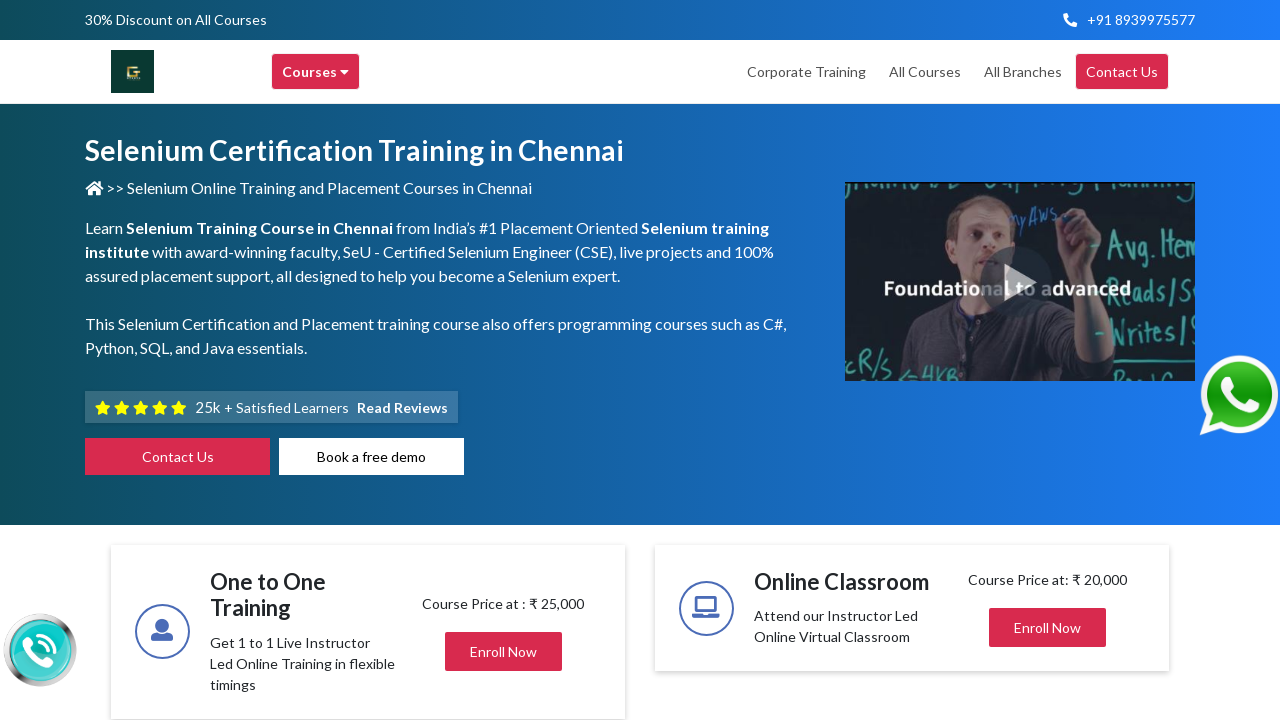

Waited for the 7th collapsible header element (h2.mb-0) to be present
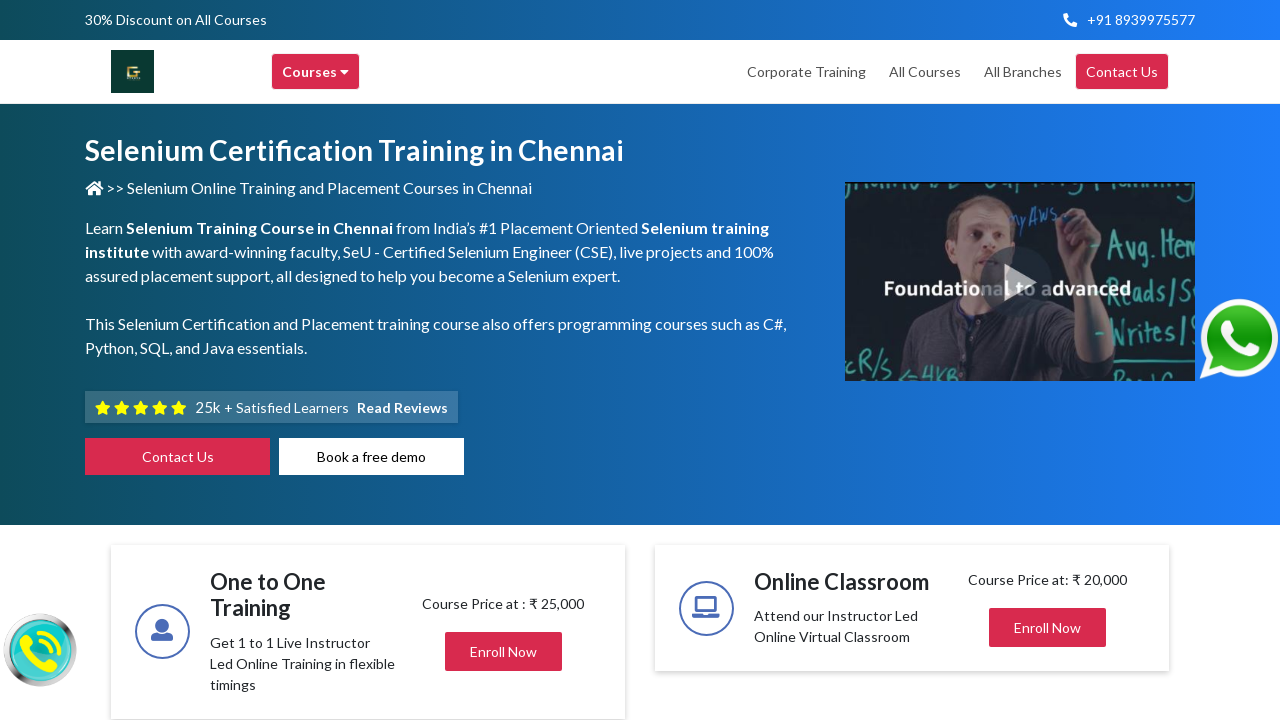

Scrolled the 7th collapsible header element into view using JavaScript
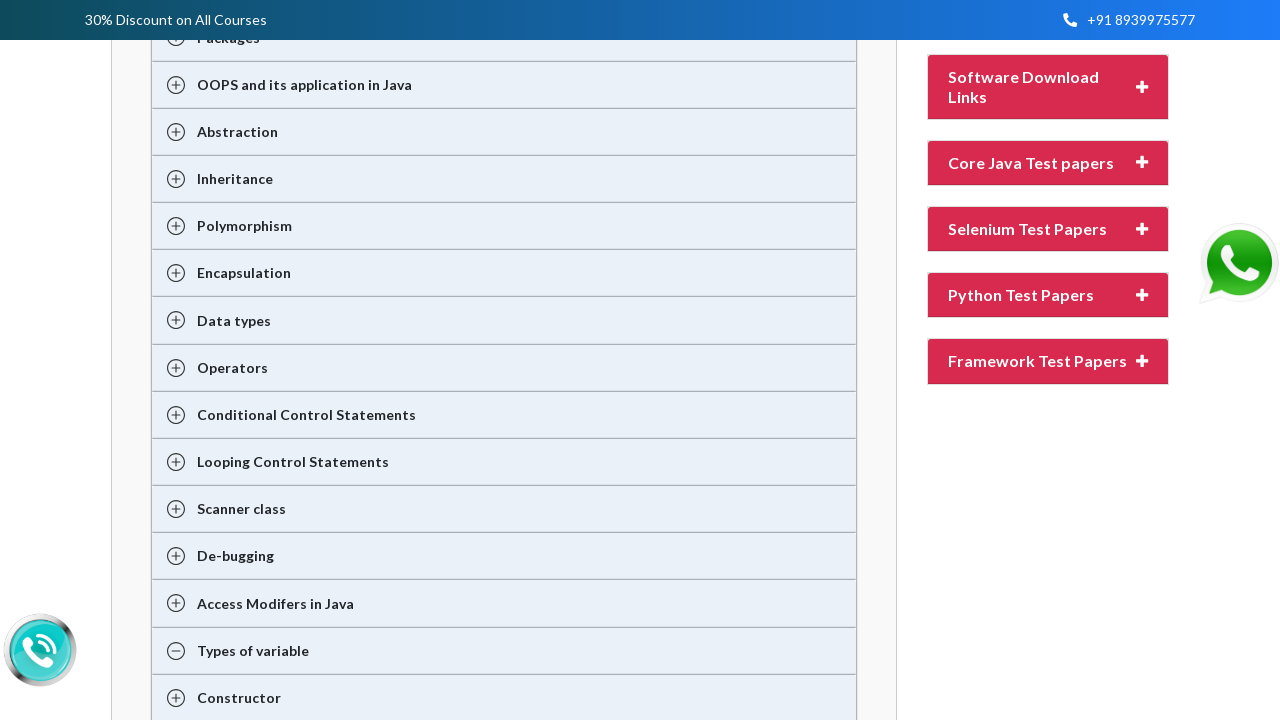

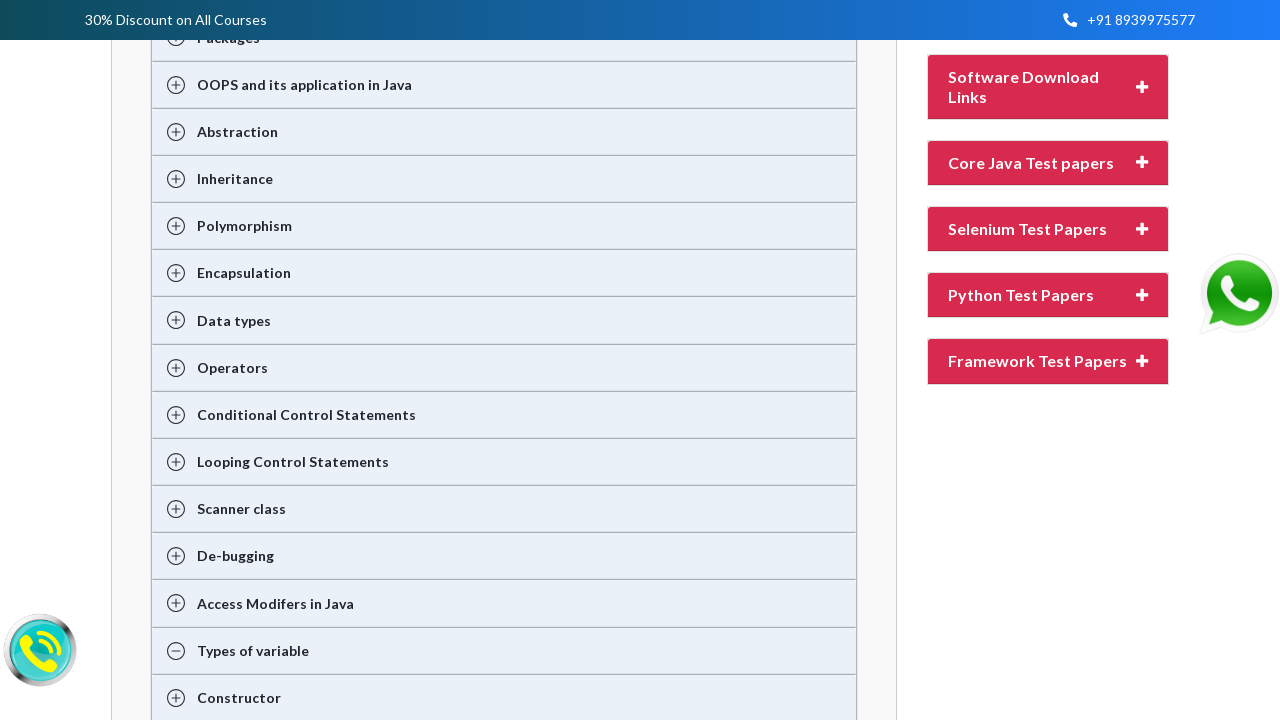